Tests HTML table functionality by counting columns and rows, then clicking on a table header to sort the table and verifying the content changes.

Starting URL: https://training-support.net/webelements/tables

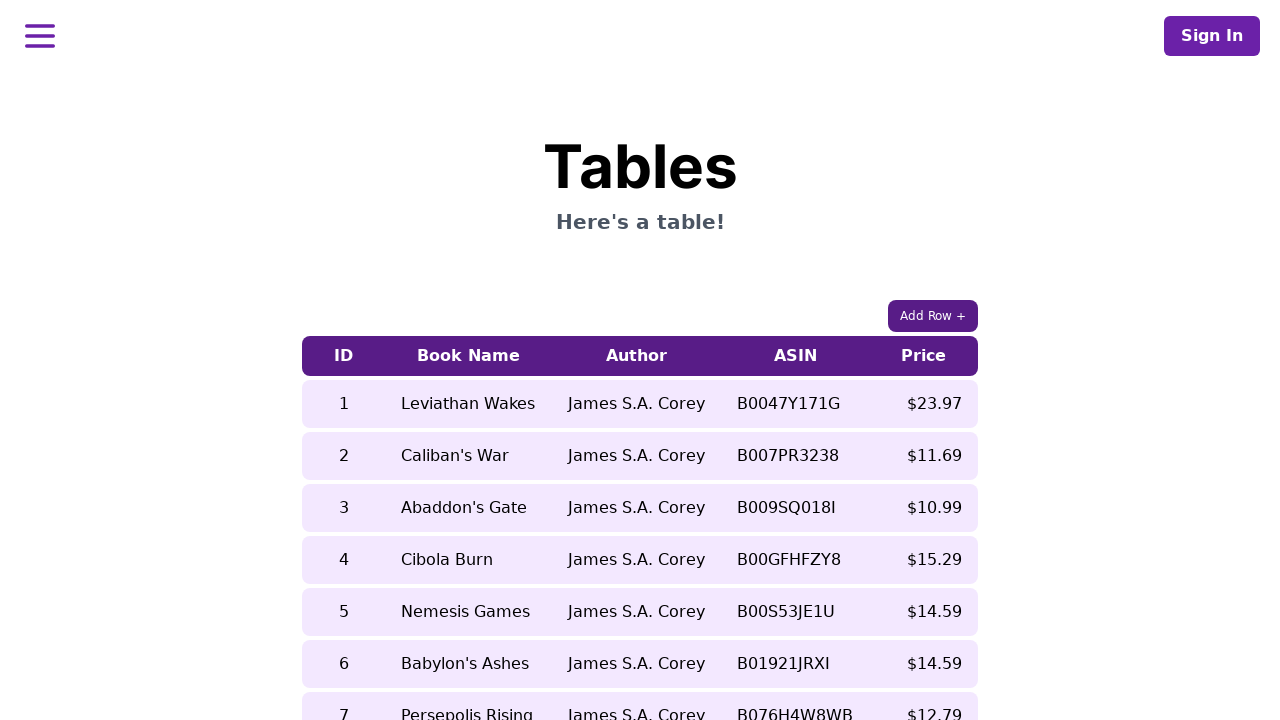

Waited for table with class 'table-auto' to load
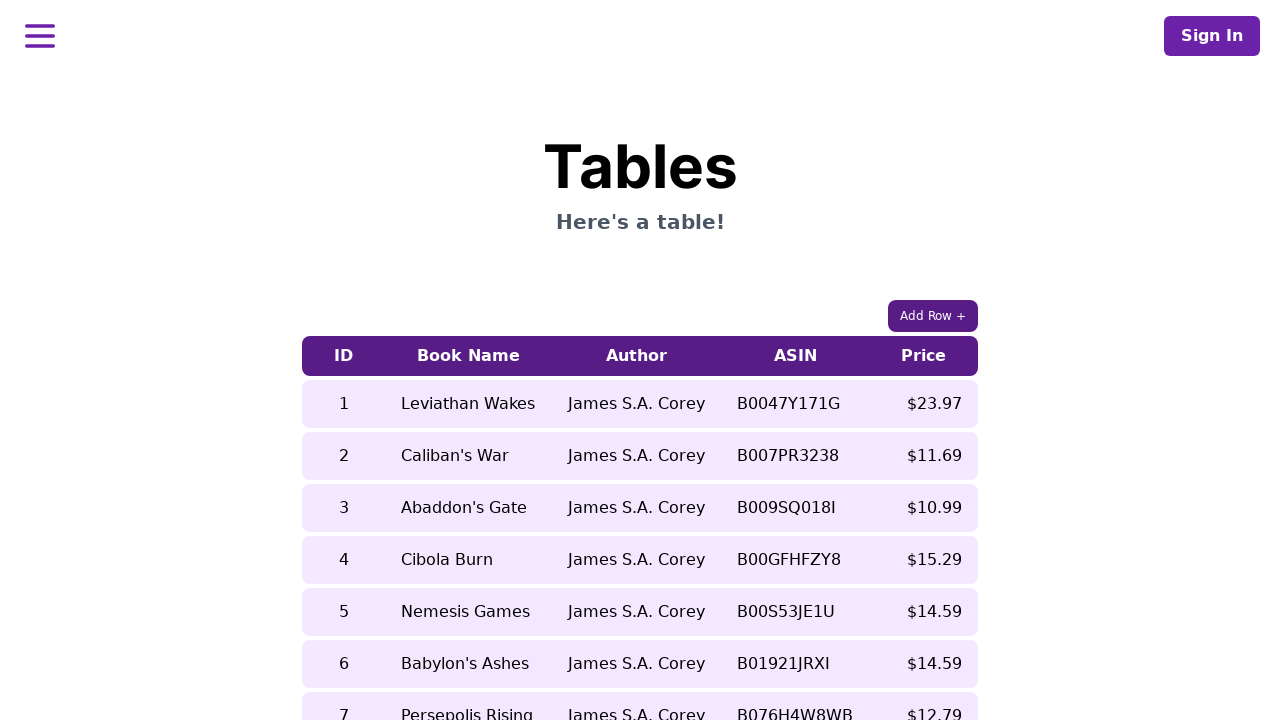

Retrieved and printed page title
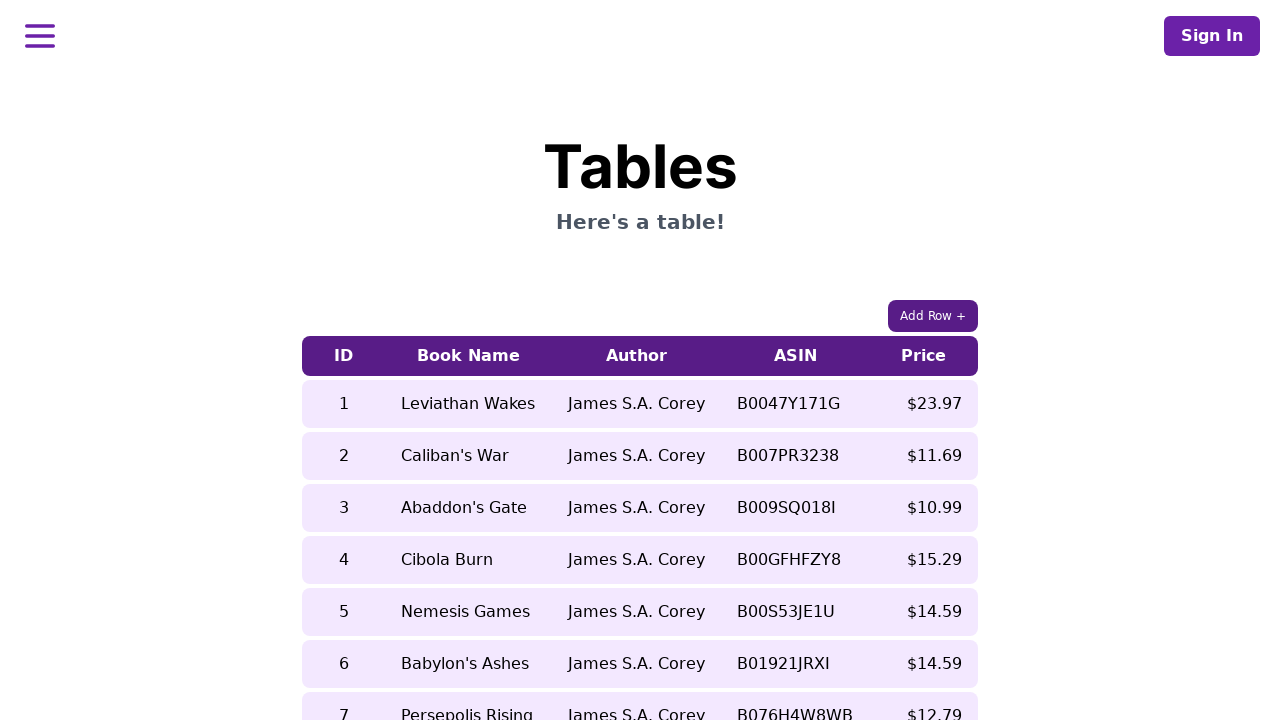

Counted table columns: 5 columns found
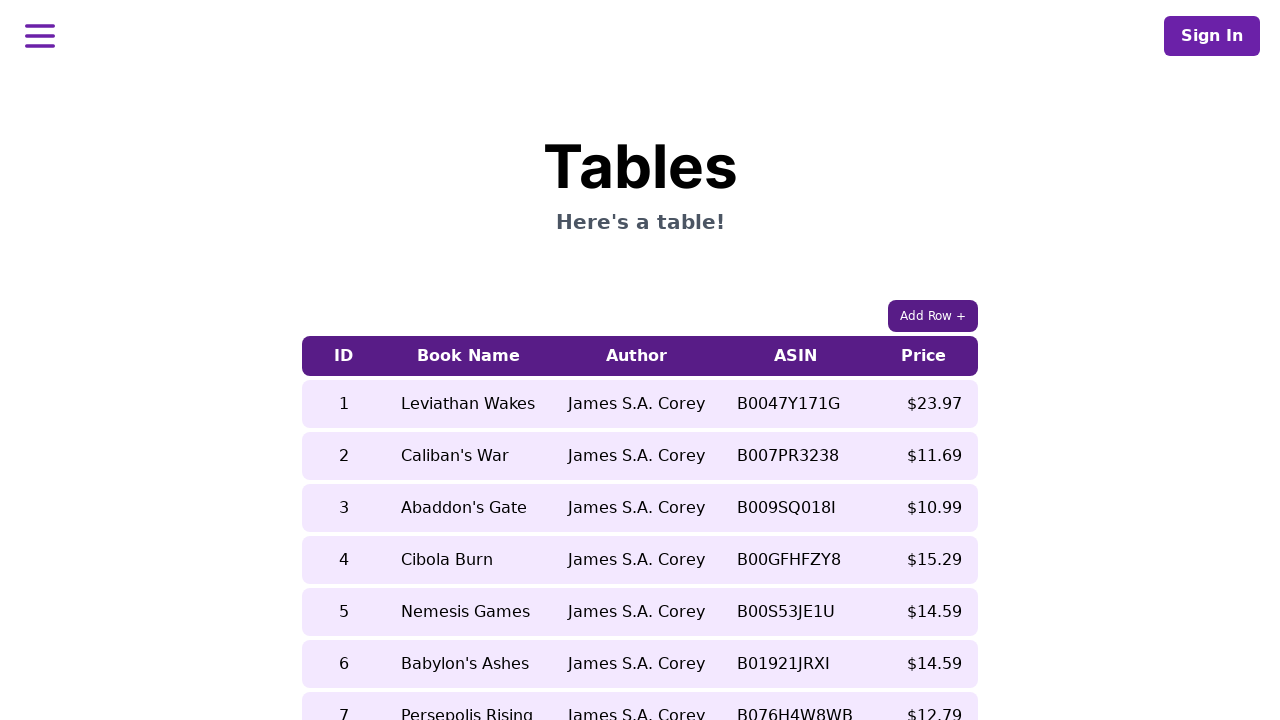

Counted table rows: 9 rows found
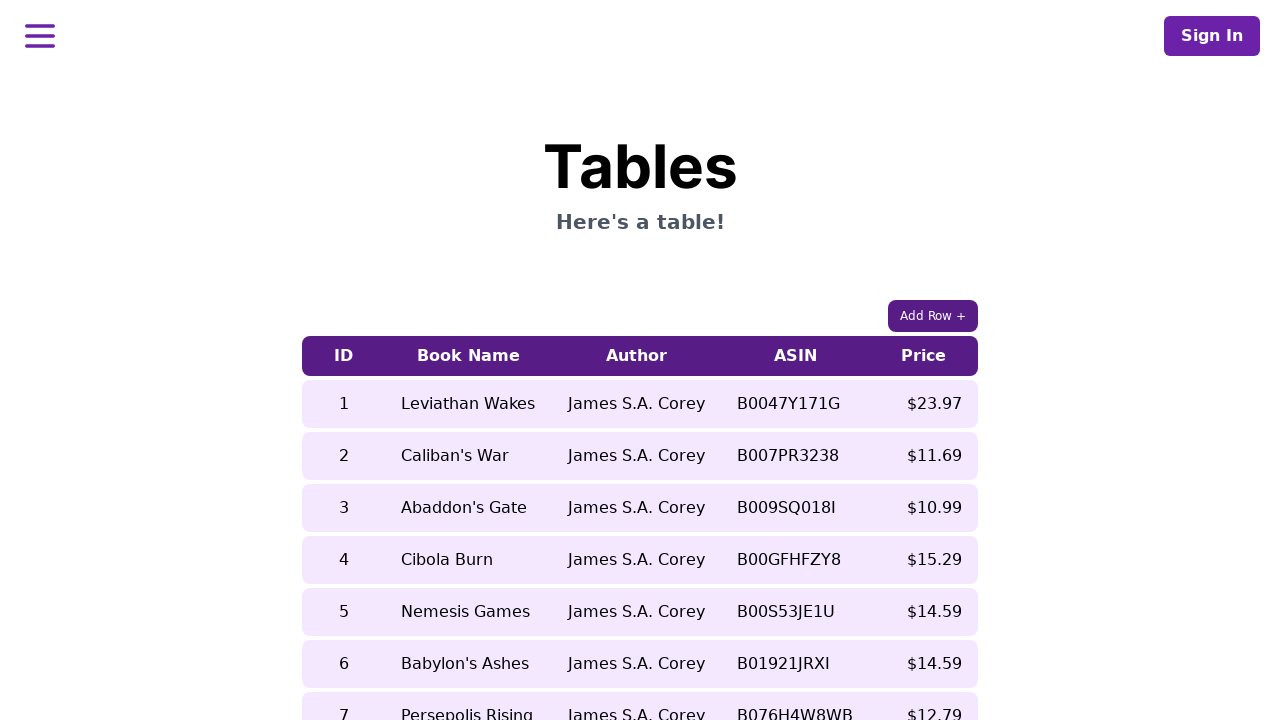

Retrieved cell value before sorting from row 5, column 2: 'Nemesis Games'
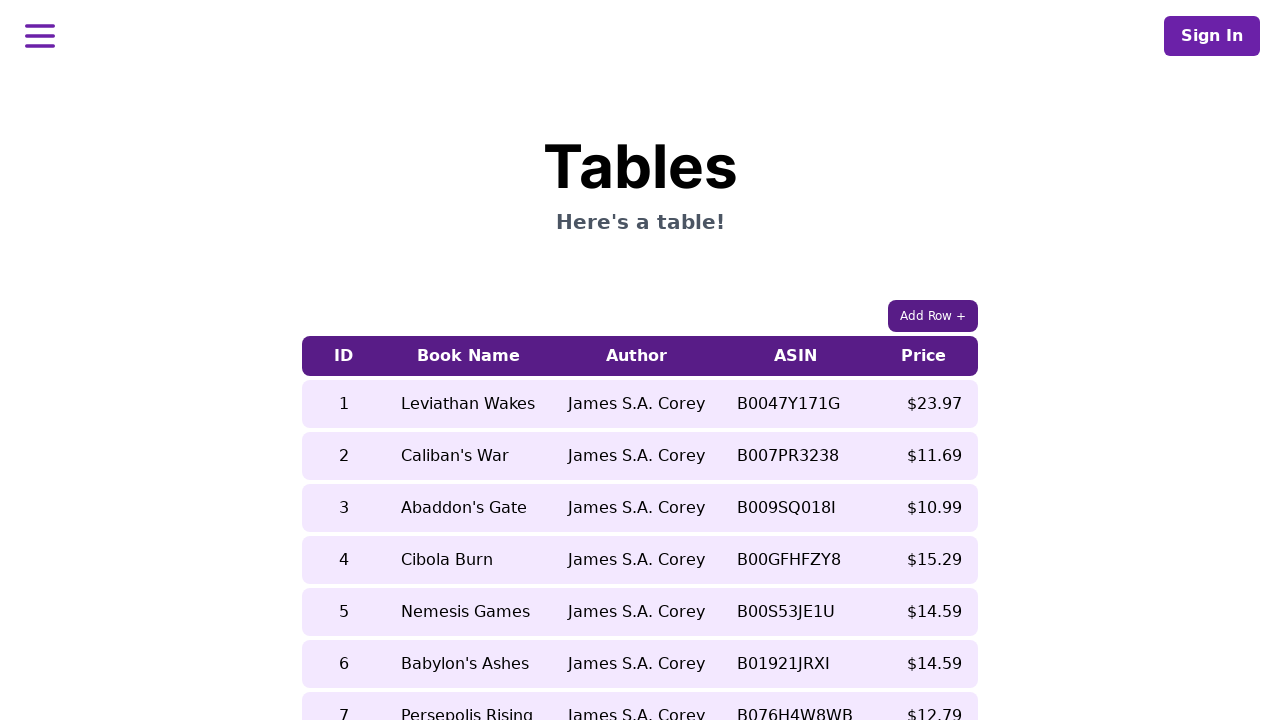

Clicked on 5th column header to sort table at (924, 356) on xpath=//table[contains(@class, 'table-auto')]/thead/tr/th[5]
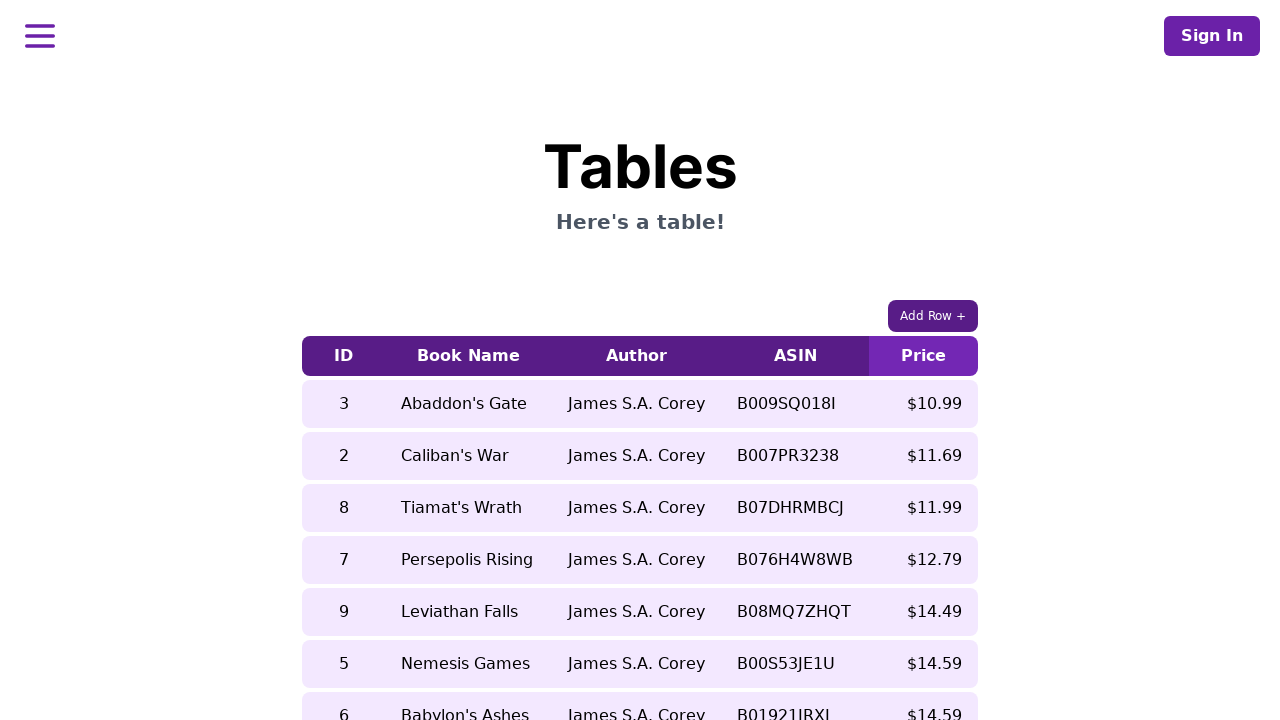

Waited 500ms for sort operation to complete
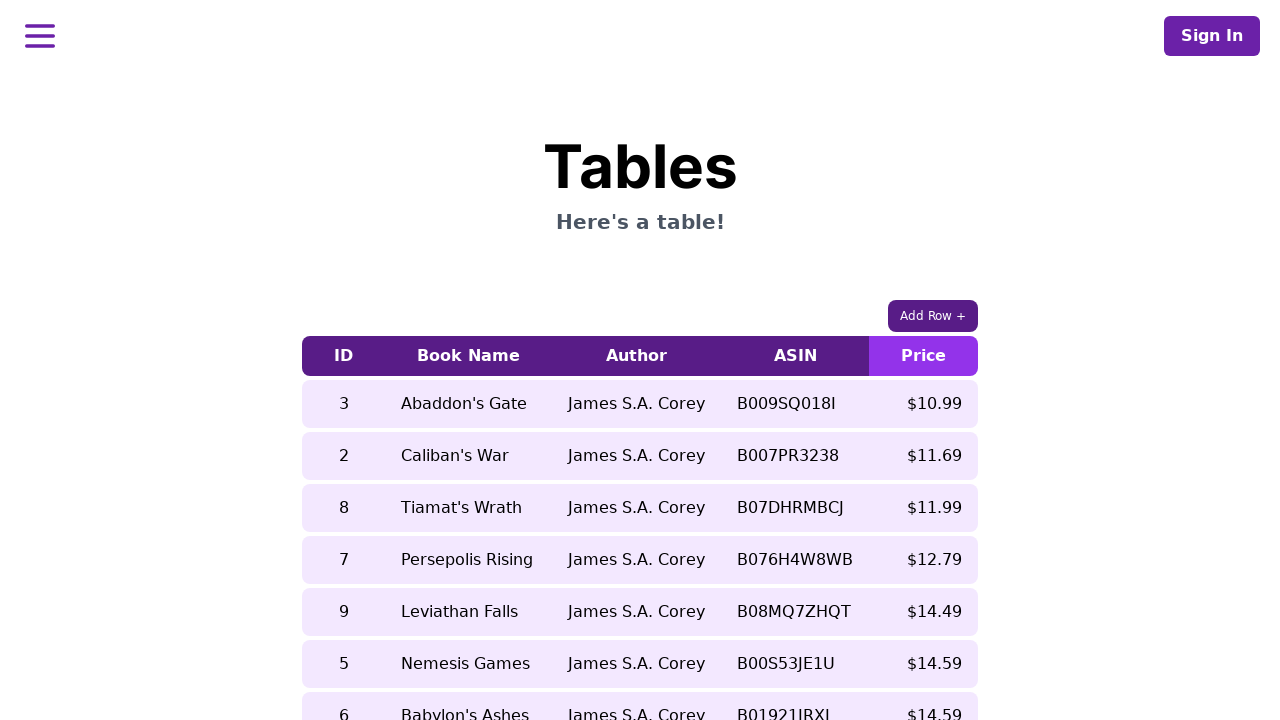

Retrieved cell value after sorting from row 5, column 2: 'Leviathan Falls'
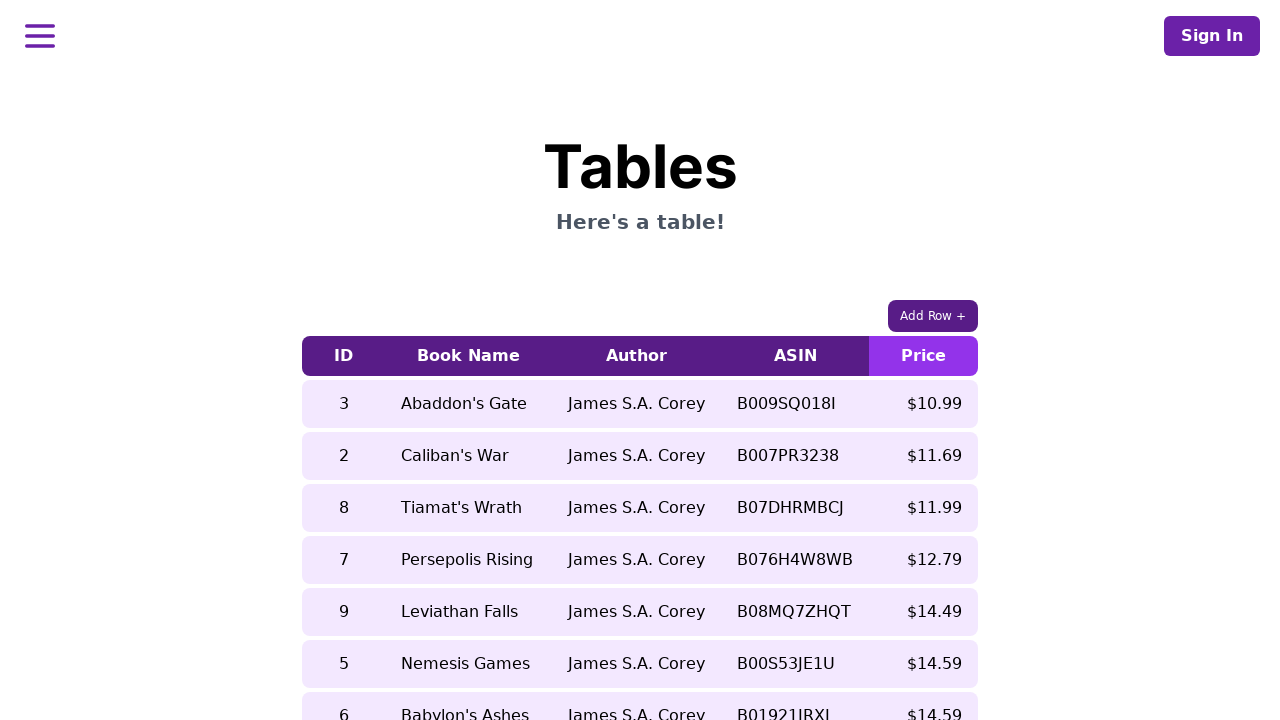

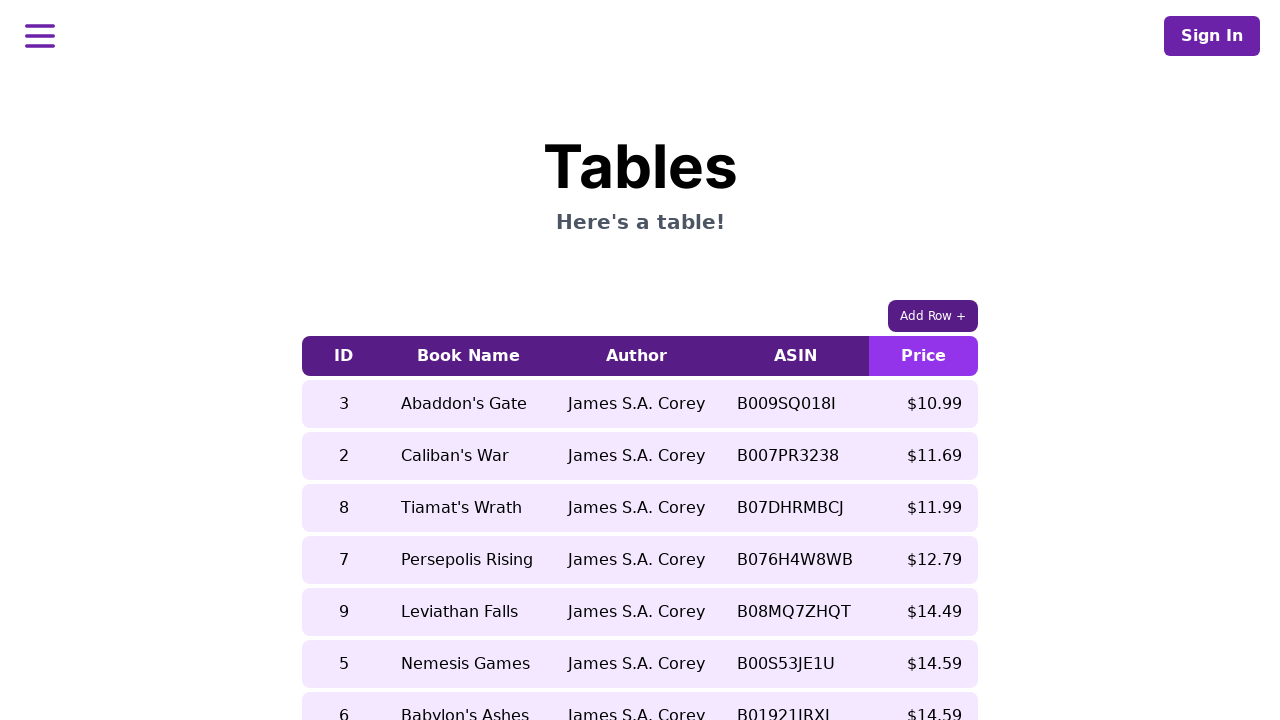